Tests custom drag and drop implementation on jQuery UI using click-hold-move-release sequence

Starting URL: https://jqueryui.com/

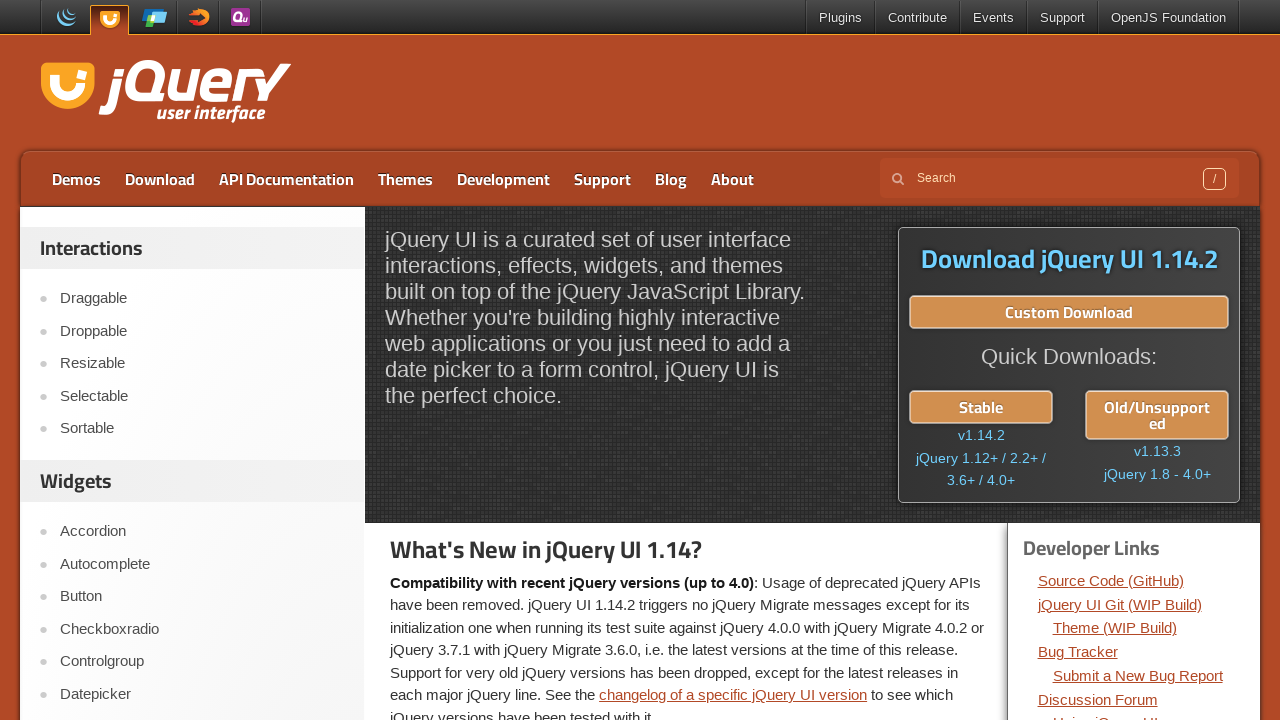

Clicked on Droppable link to navigate to droppable demo at (202, 331) on text=Droppable
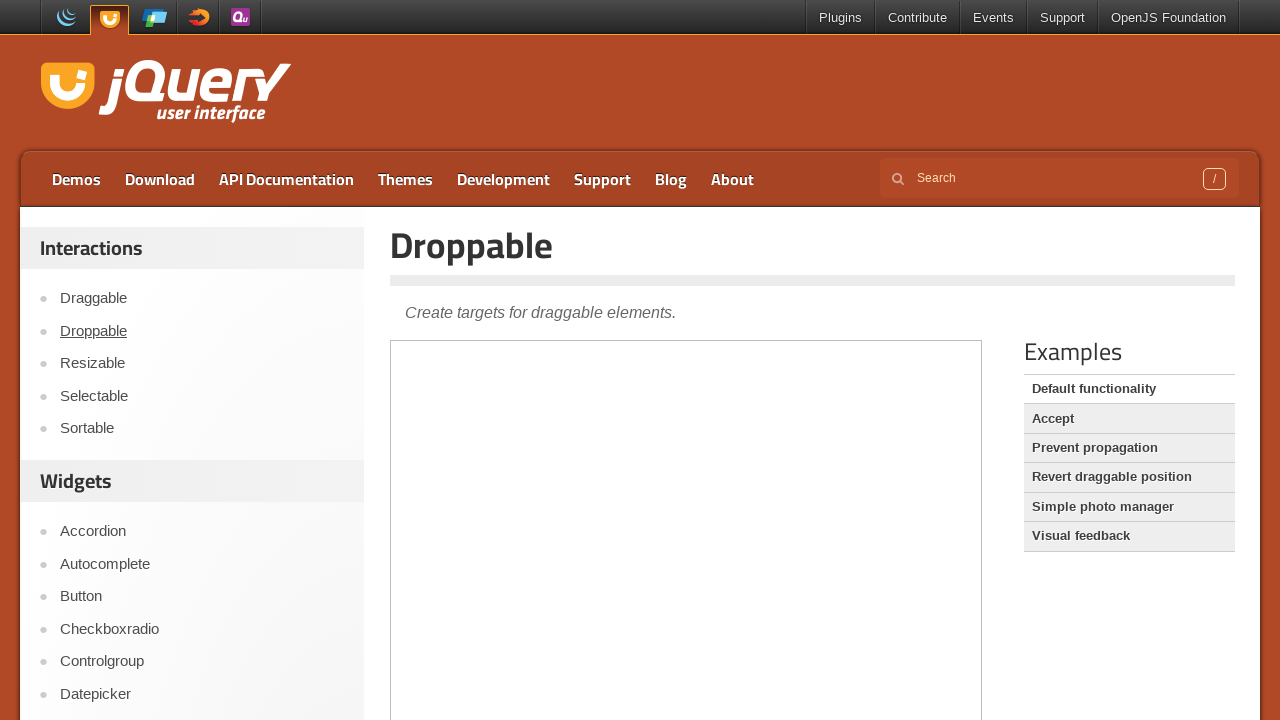

Located demo iframe for droppable test
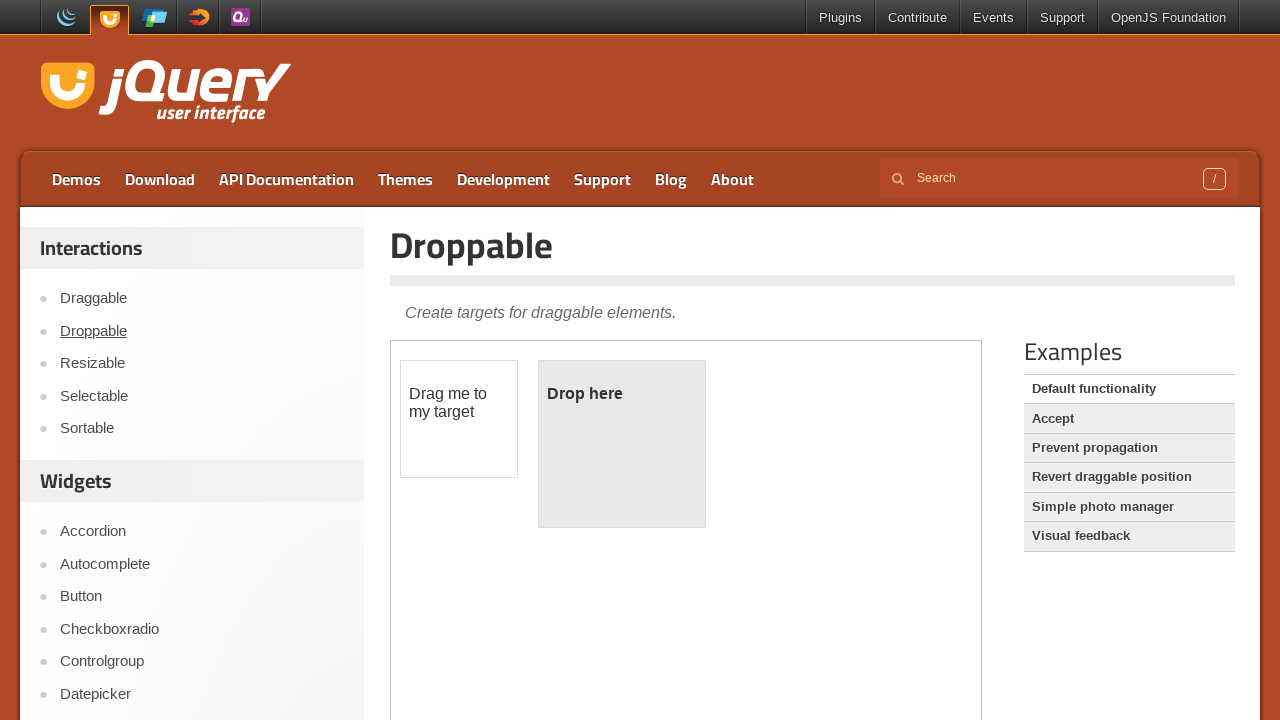

Located draggable element in iframe
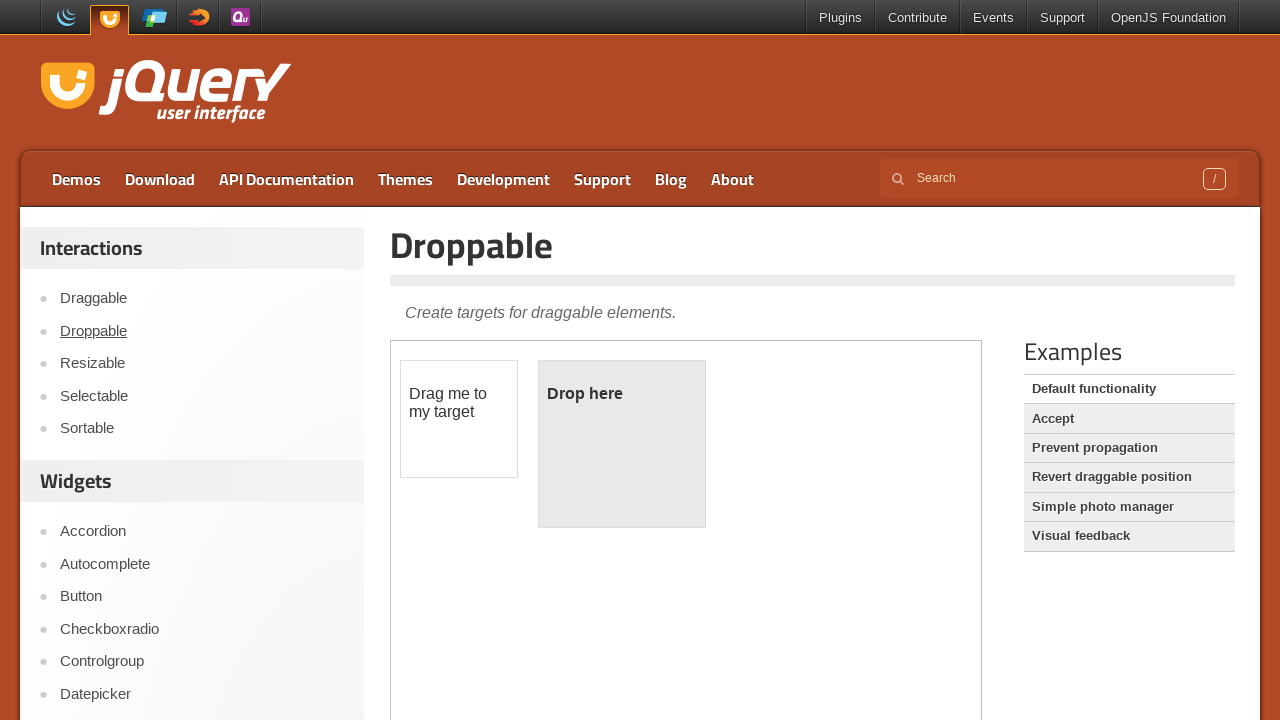

Located droppable element in iframe
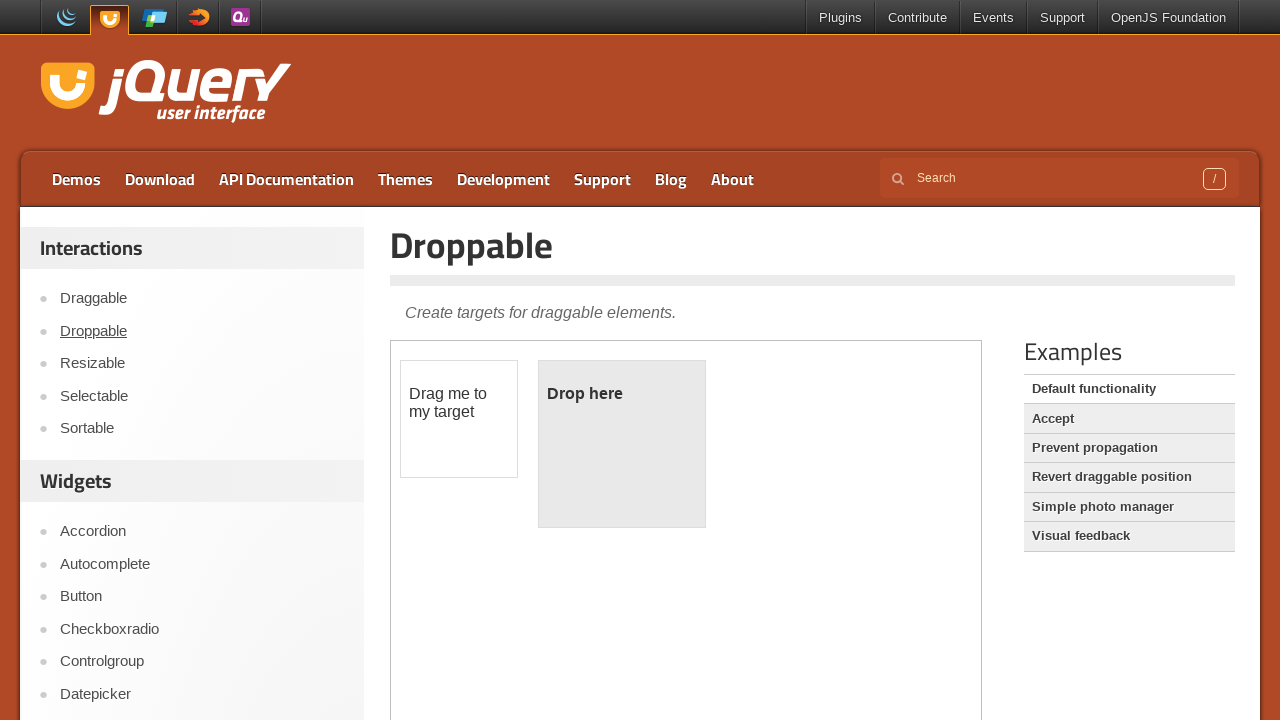

Scrolled draggable element into view
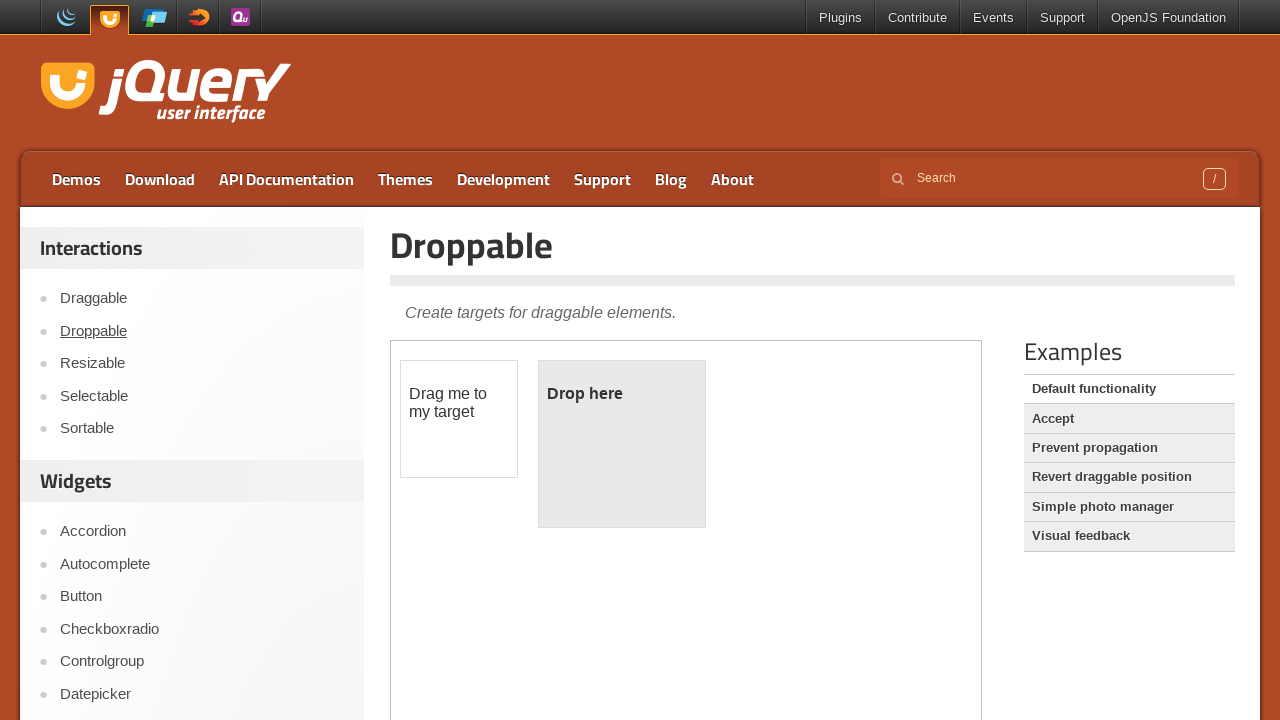

Performed custom drag and drop from draggable to droppable element using click-hold-move-release sequence at (622, 444)
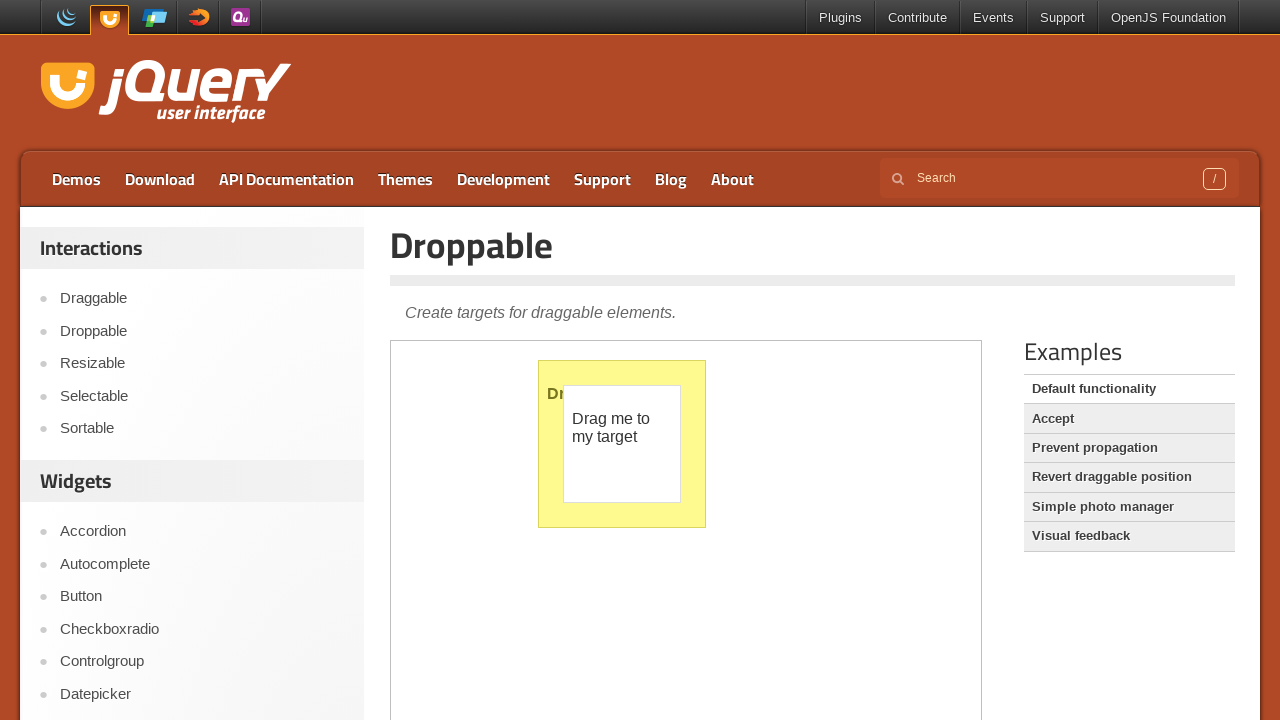

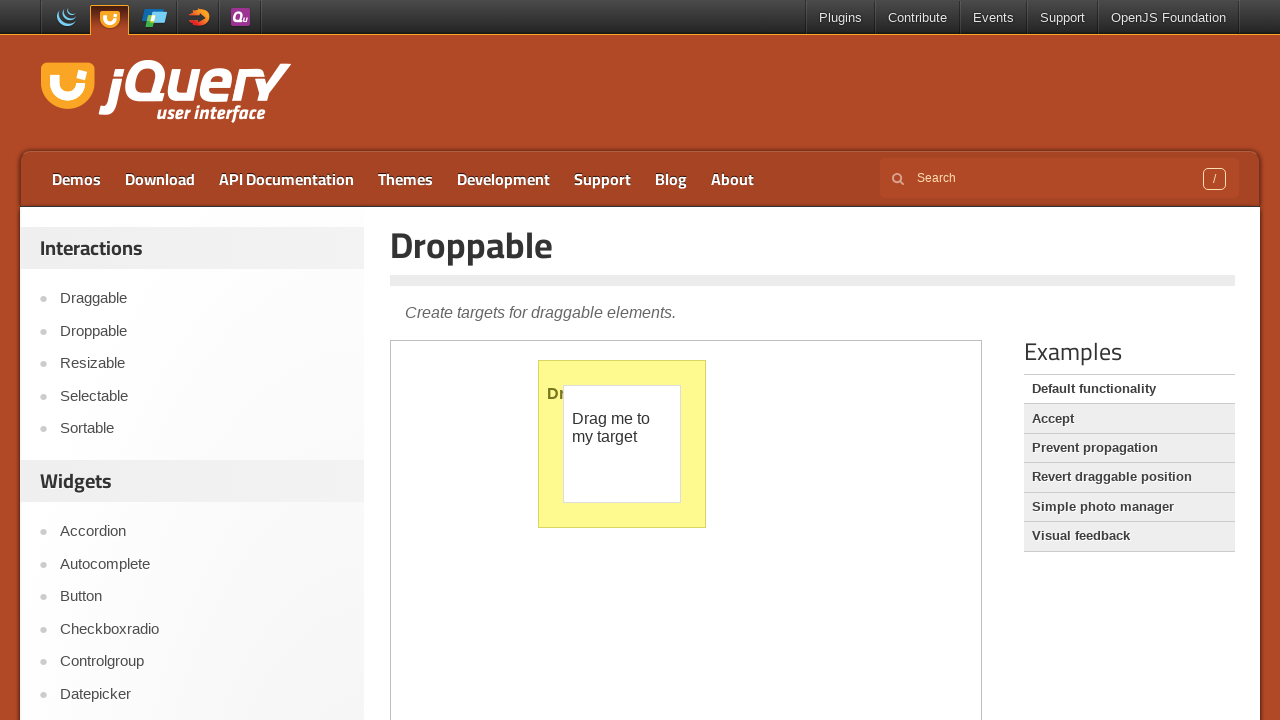